Tests iframe handling by switching between different iframes using index and name selectors, and clicking buttons within each iframe context.

Starting URL: https://www.leafground.com/frame.xhtml

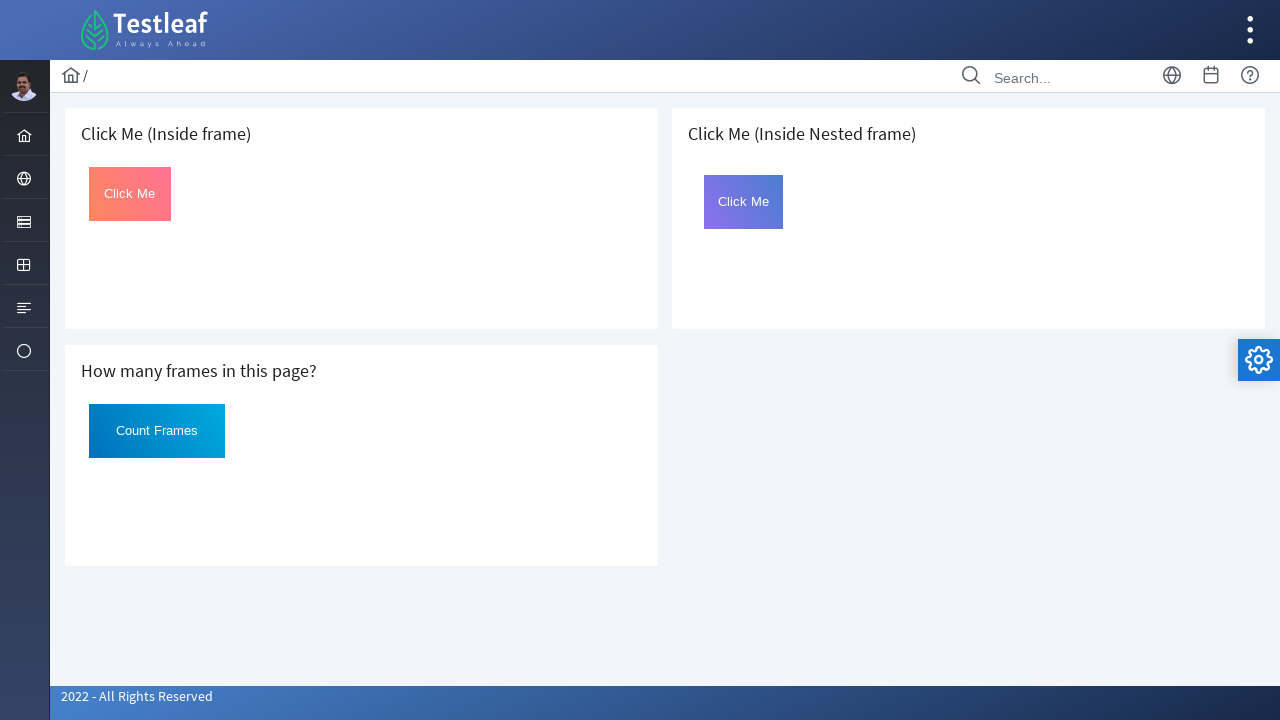

Located first iframe
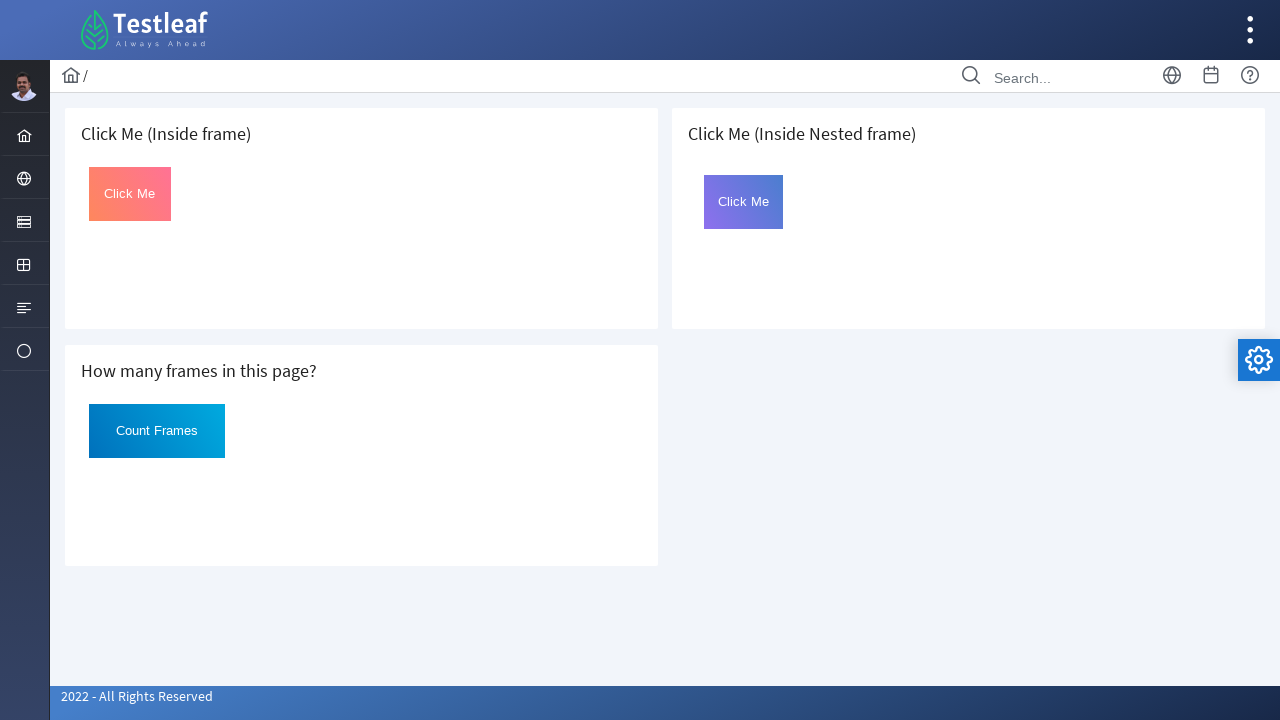

Clicked button in first iframe at (130, 194) on iframe >> nth=0 >> internal:control=enter-frame >> #Click
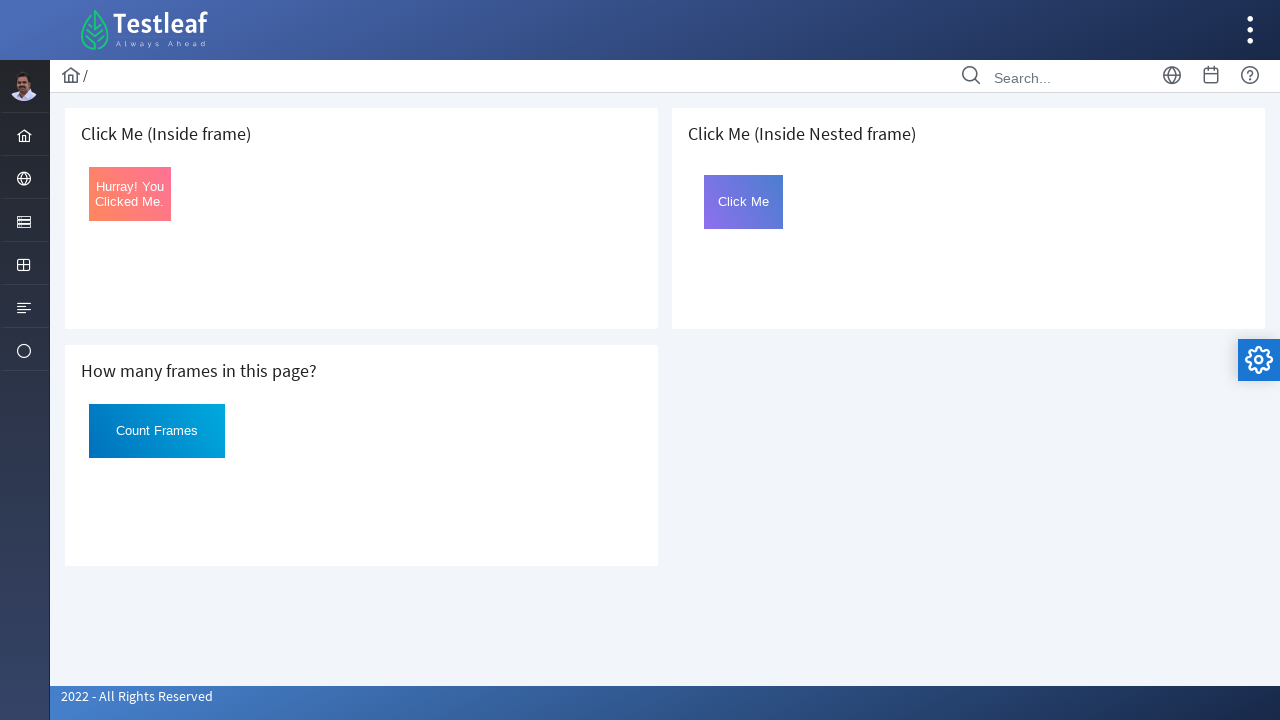

Waited 1000ms for response
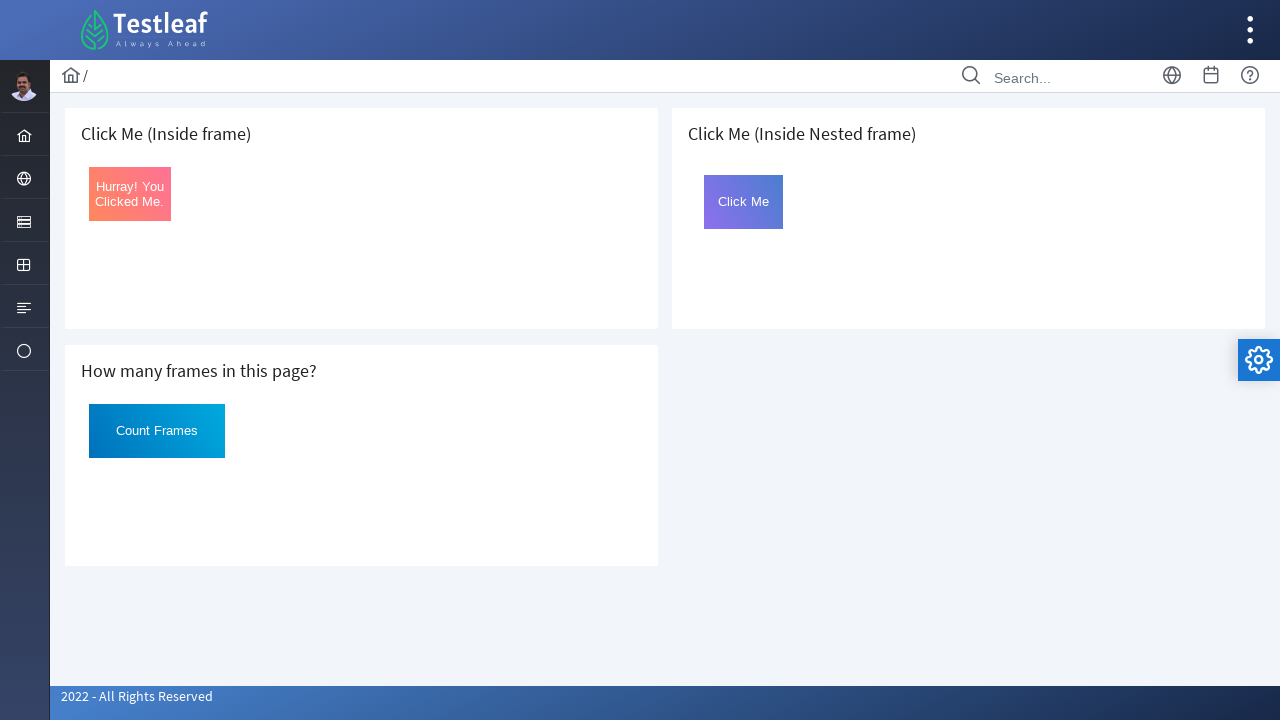

Located all iframes on the page
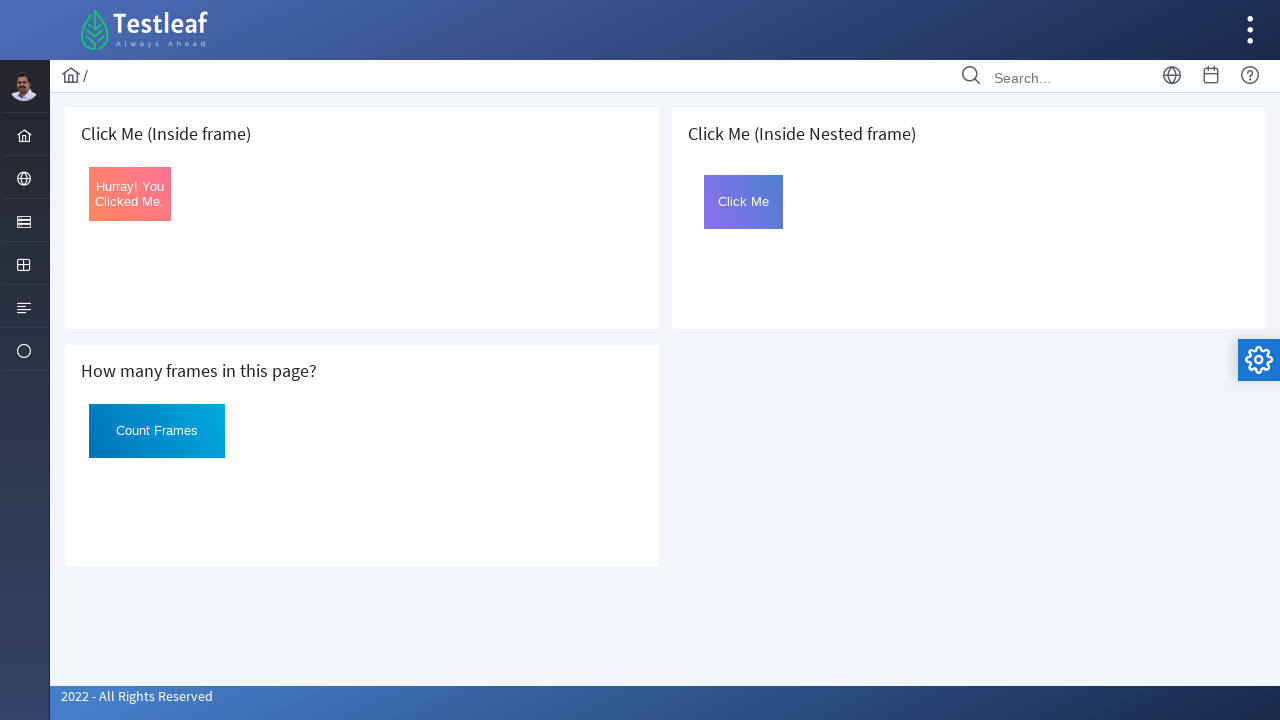

Located third iframe (index 2)
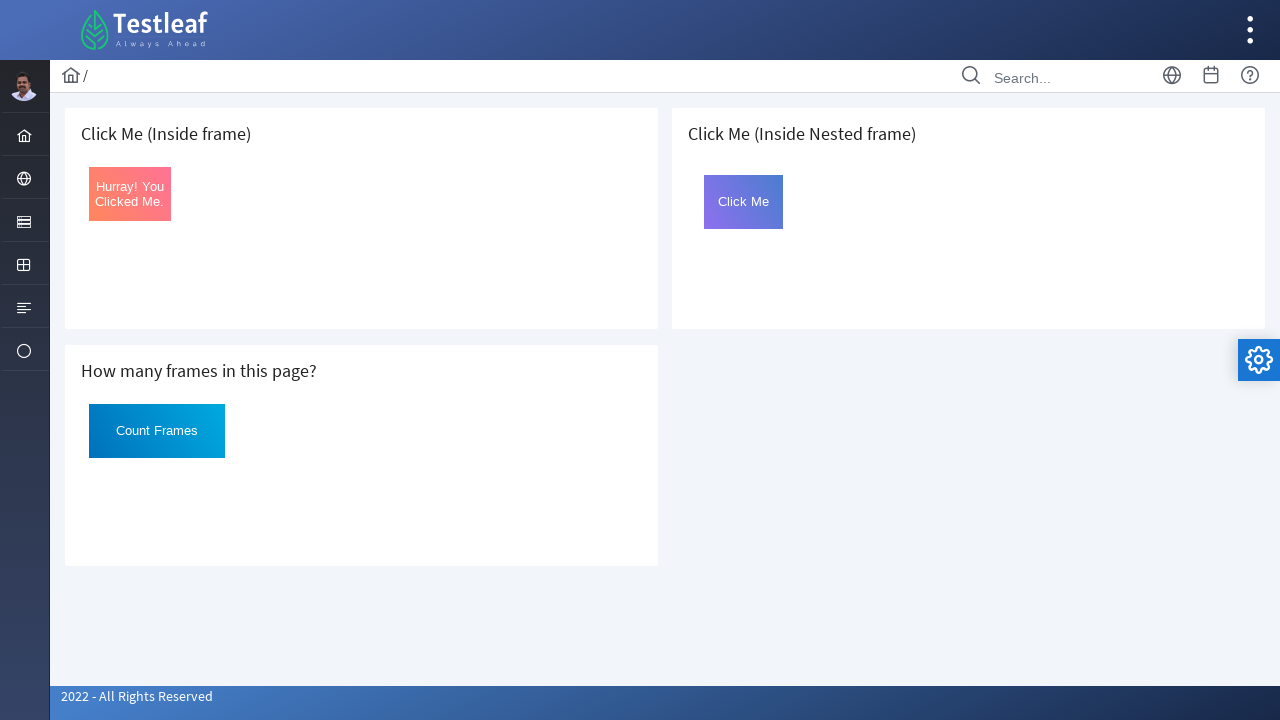

Located nested iframe named 'frame2' within third iframe
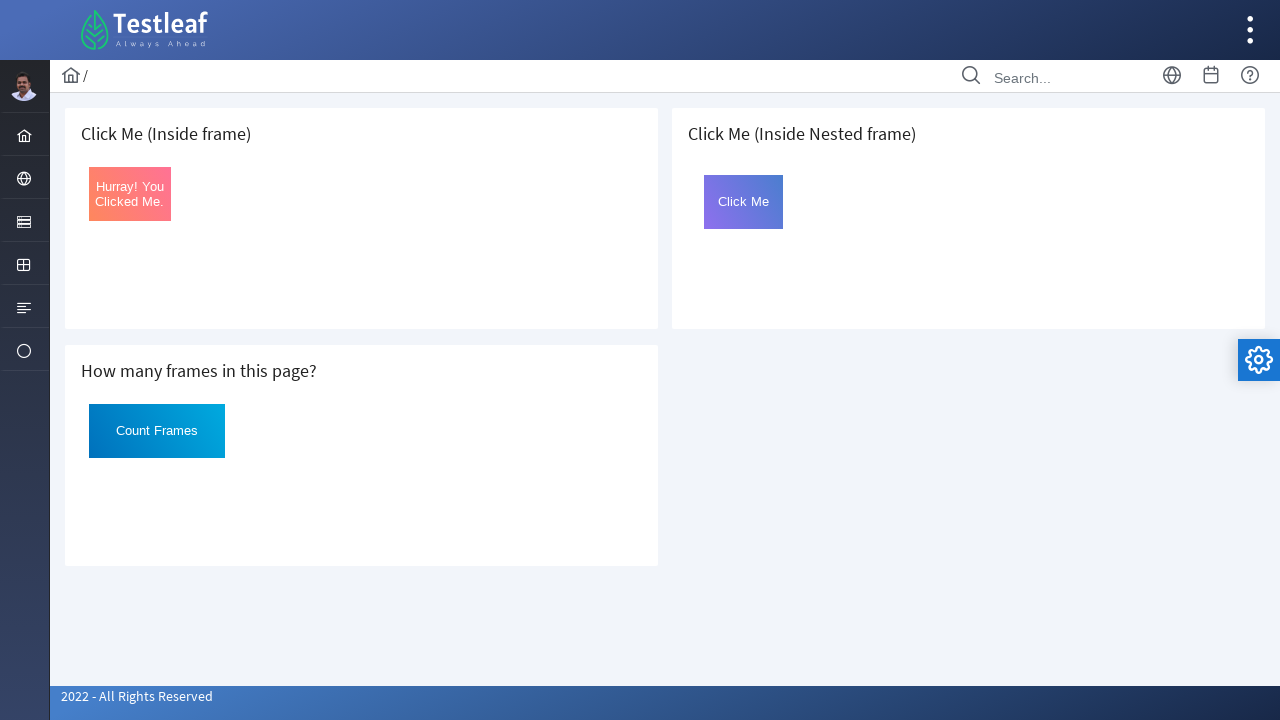

Clicked 'Click Me' button inside nested iframe at (744, 202) on iframe >> nth=2 >> internal:control=enter-frame >> iframe[name='frame2'] >> inte
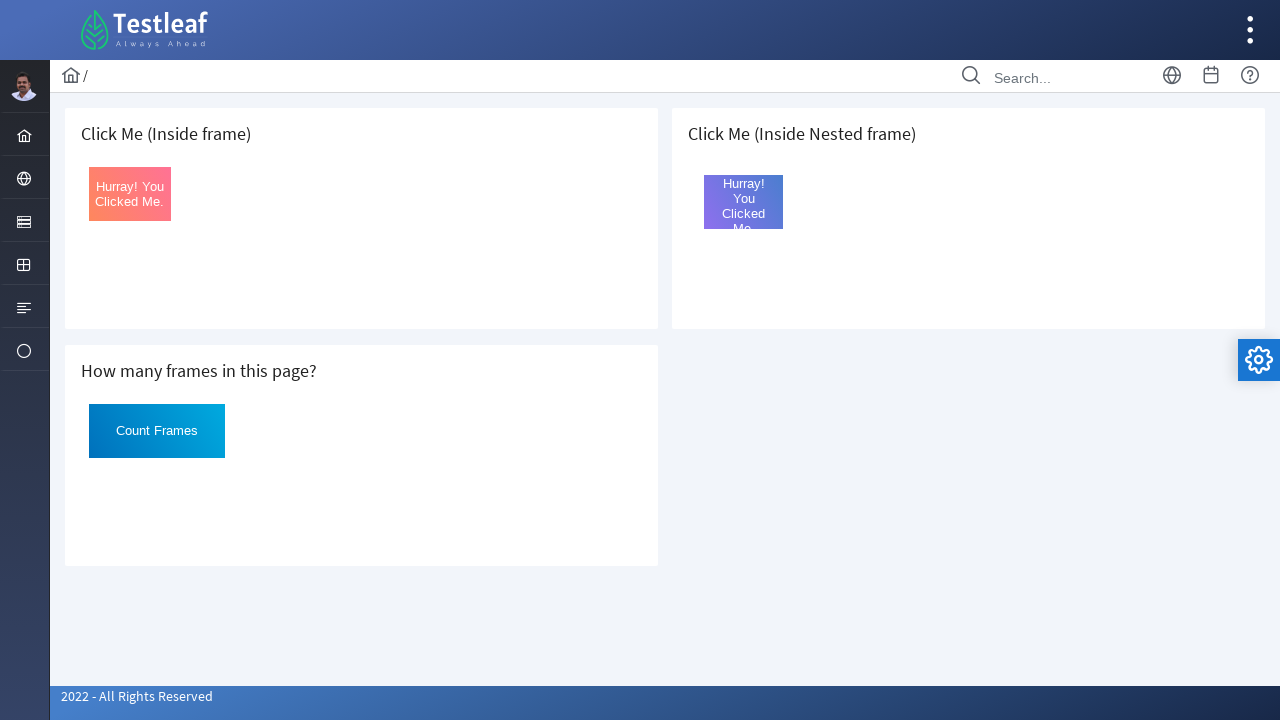

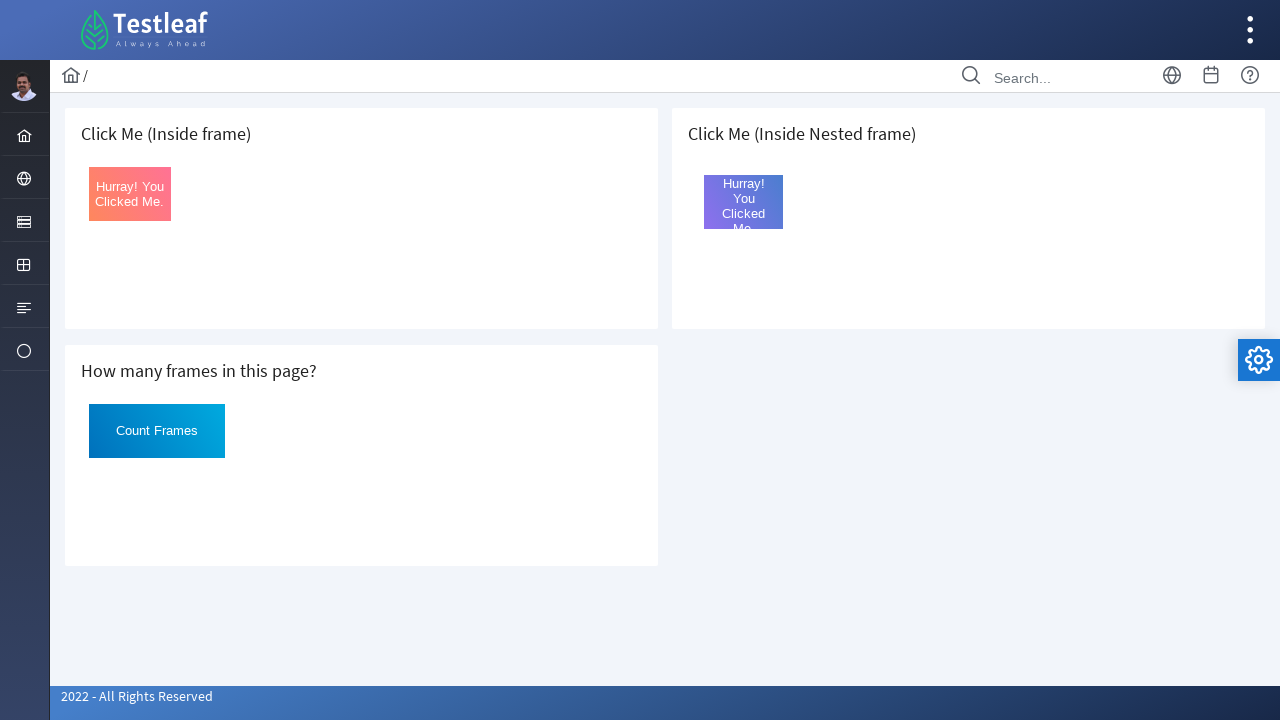